Clicks on the History link and verifies navigation to the info.html page.

Starting URL: https://www.99-bottles-of-beer.net/

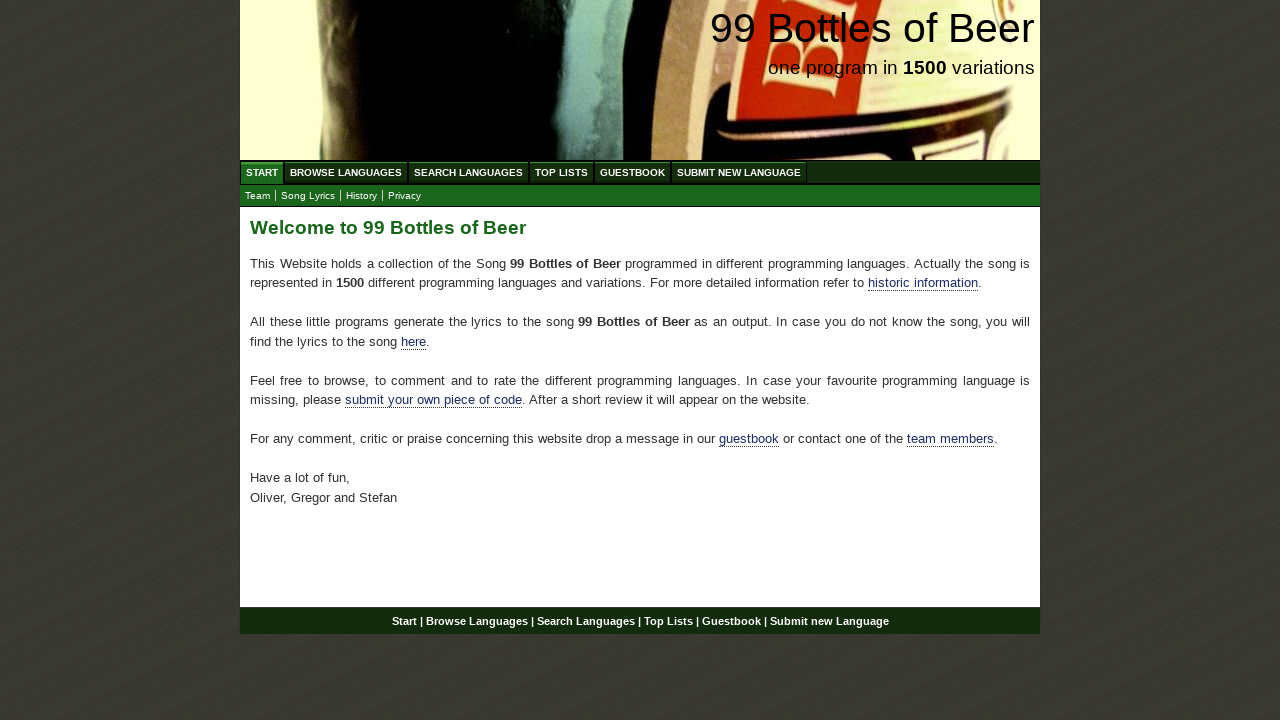

Clicked on the History link at (362, 196) on a[href='info.html']
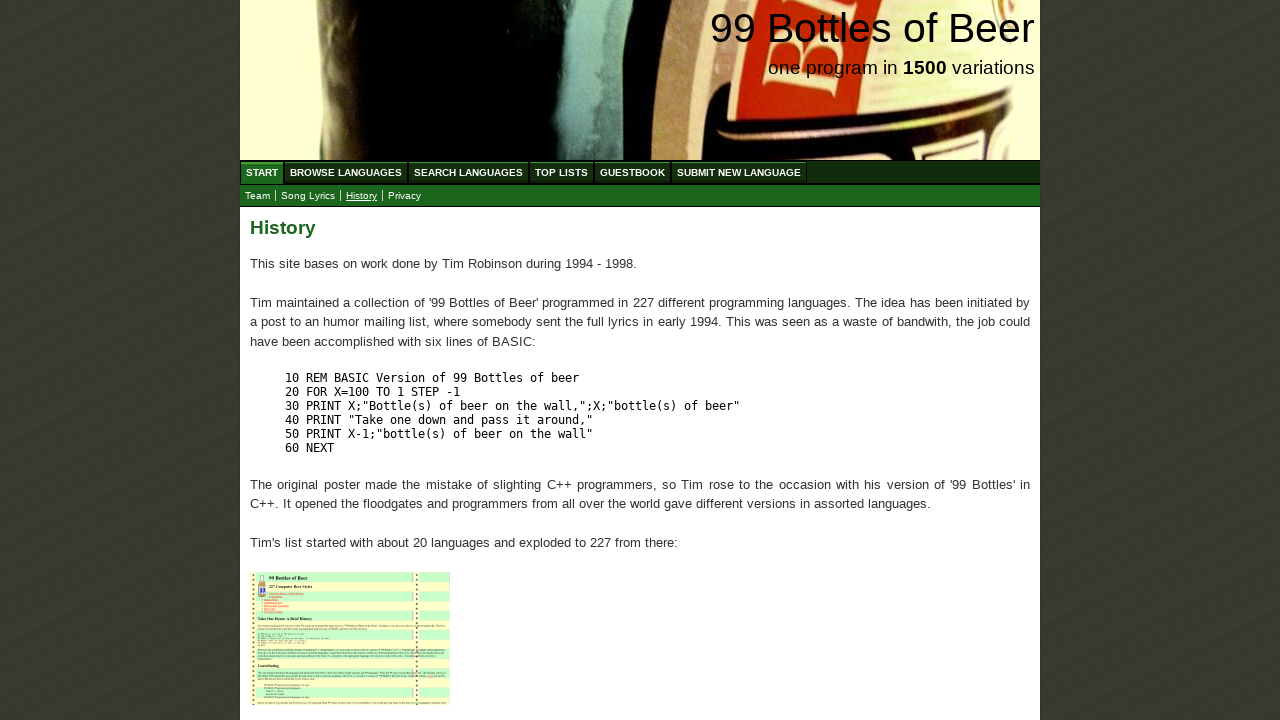

Waited for page to load after clicking History link
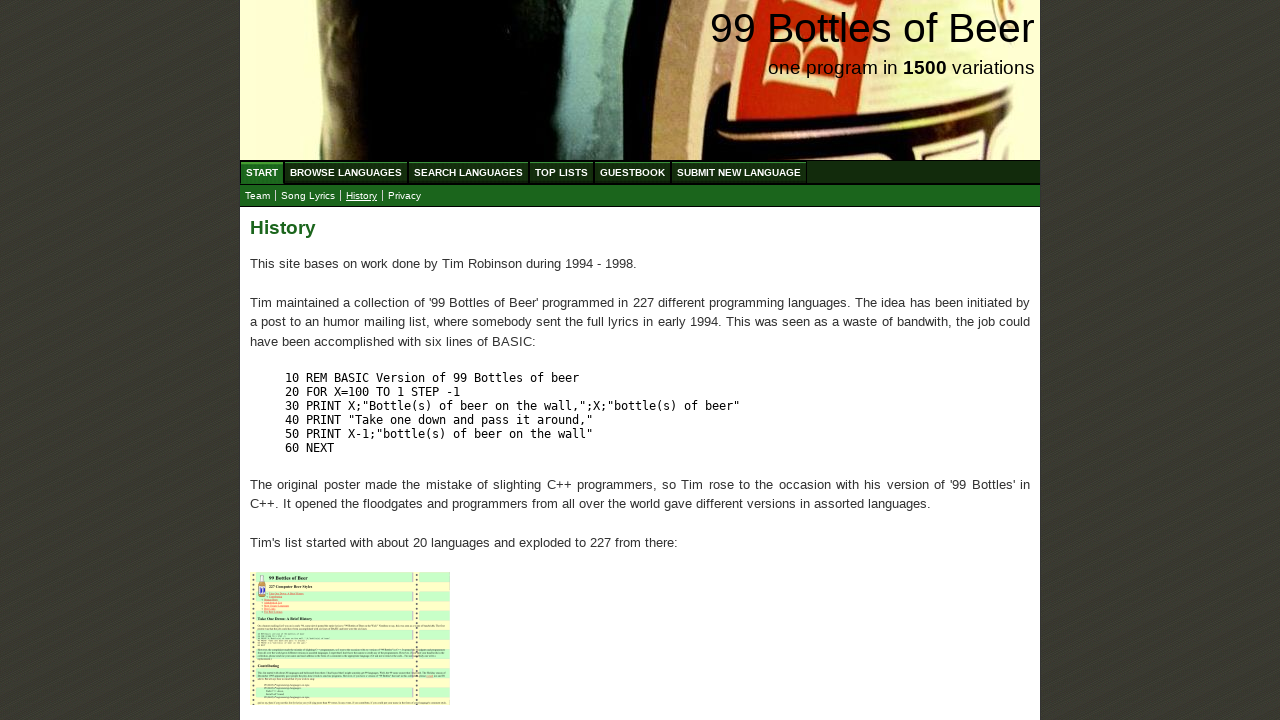

Verified navigation to info.html page
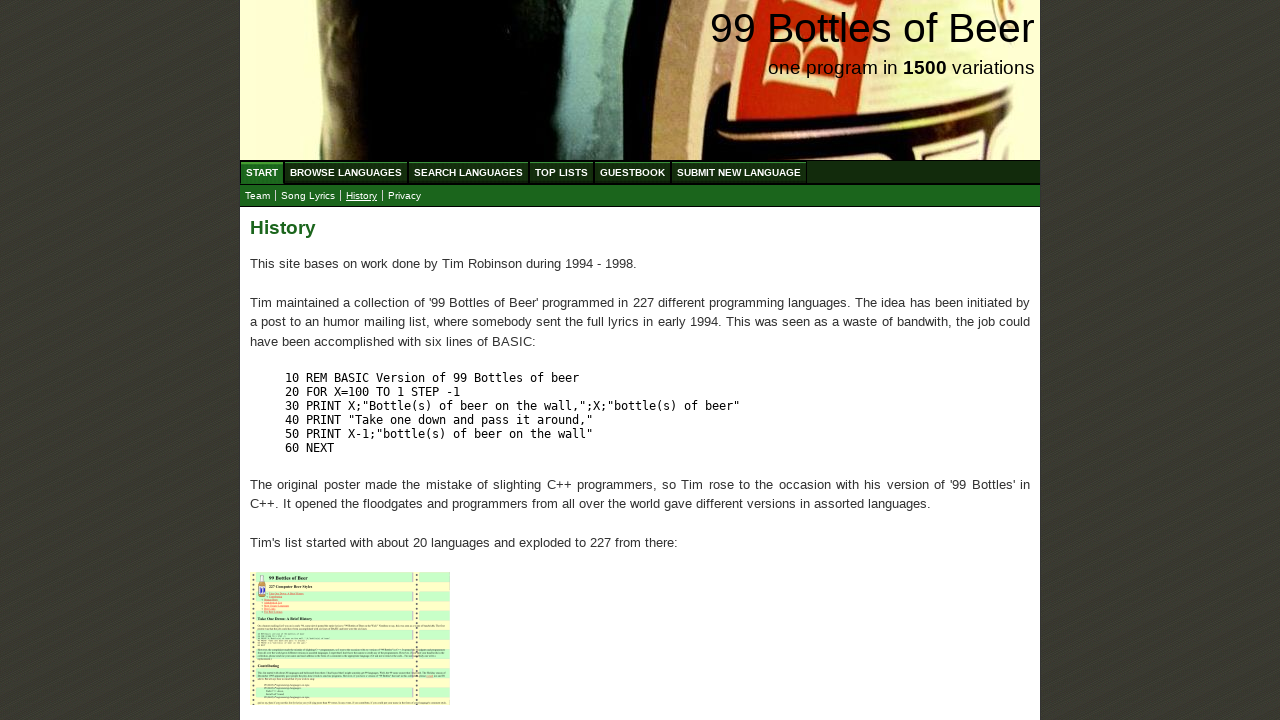

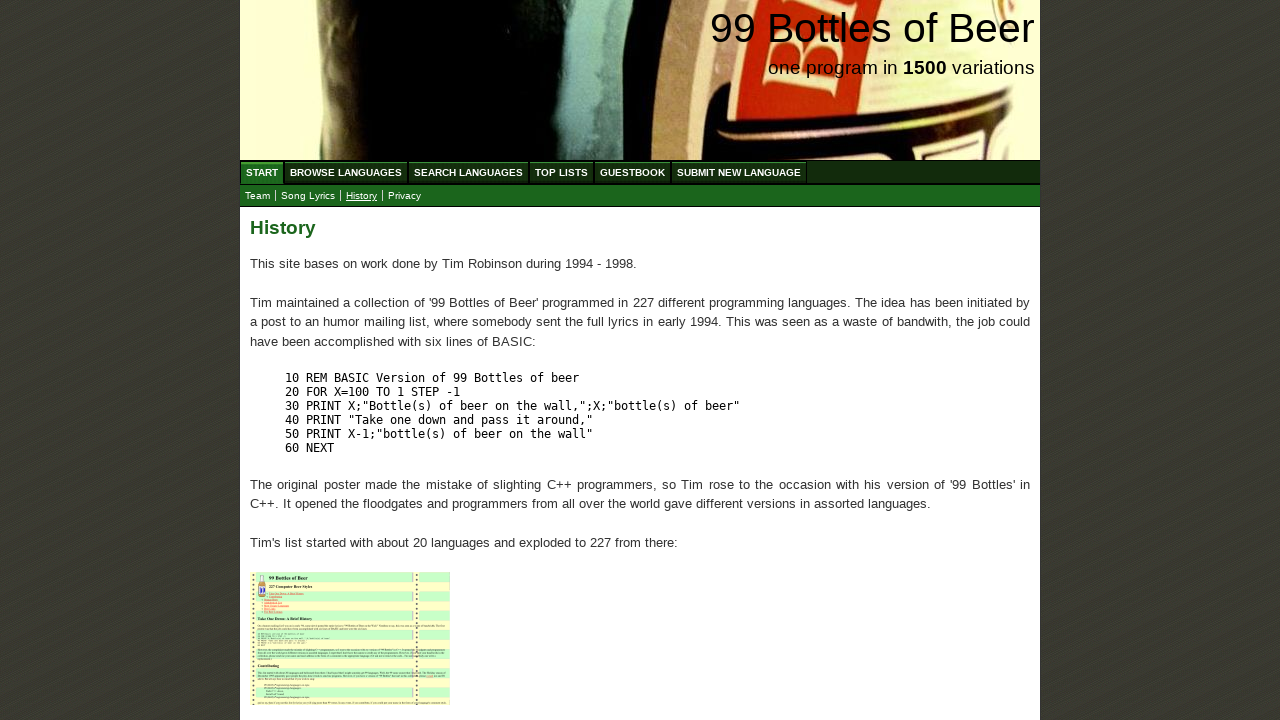